Tests drag and drop functionality within an iframe on jQuery UI demo page, then clicks the Download button after switching back to main content

Starting URL: https://jqueryui.com/droppable/

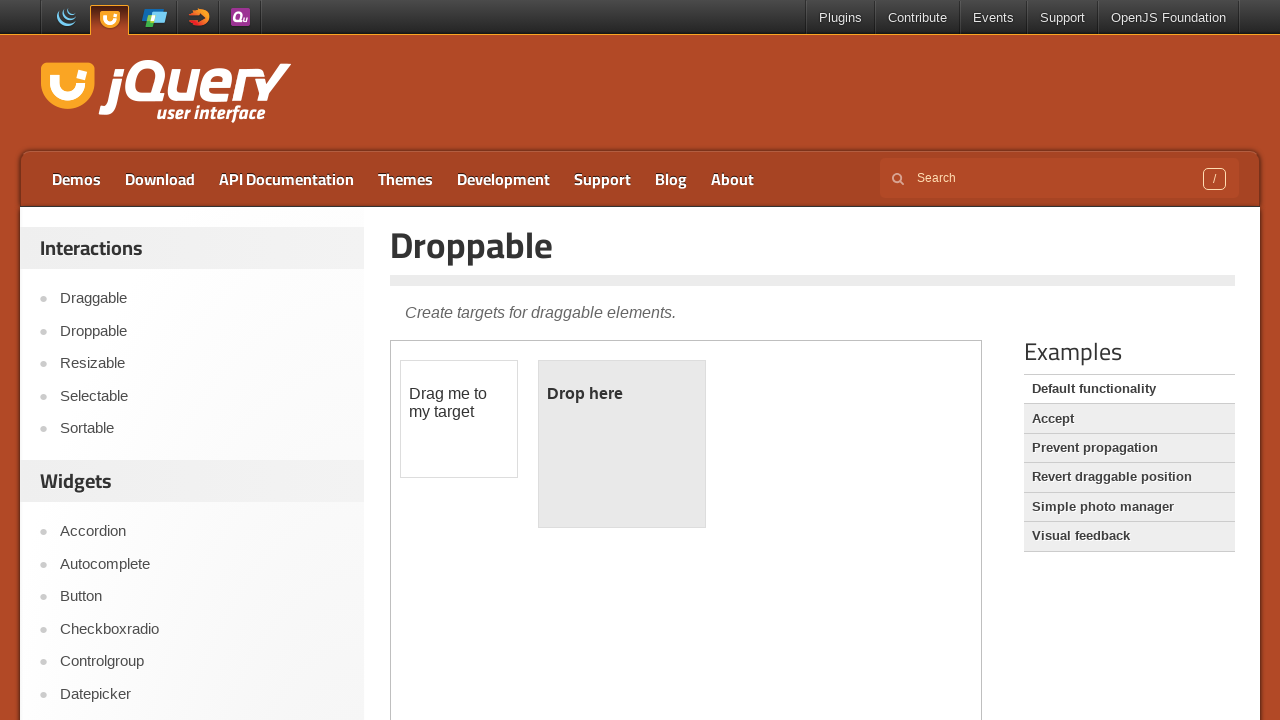

Located the demo frame containing drag and drop elements
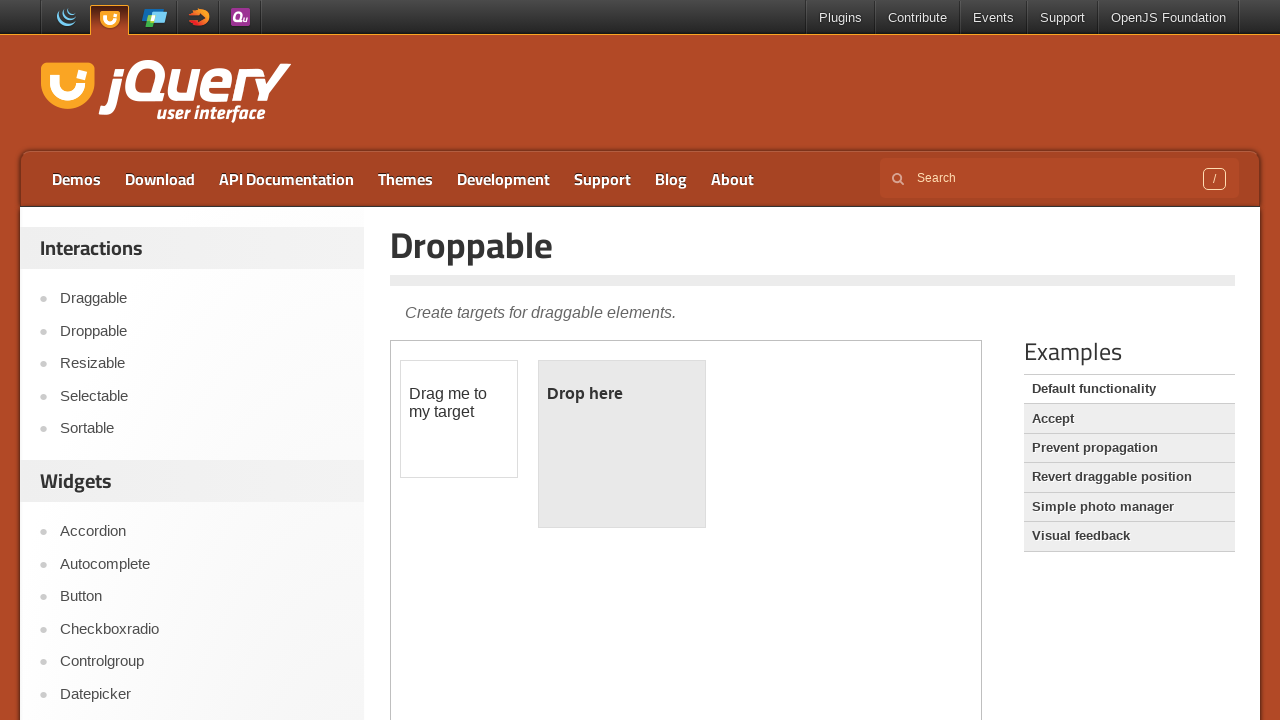

Located the draggable element within the frame
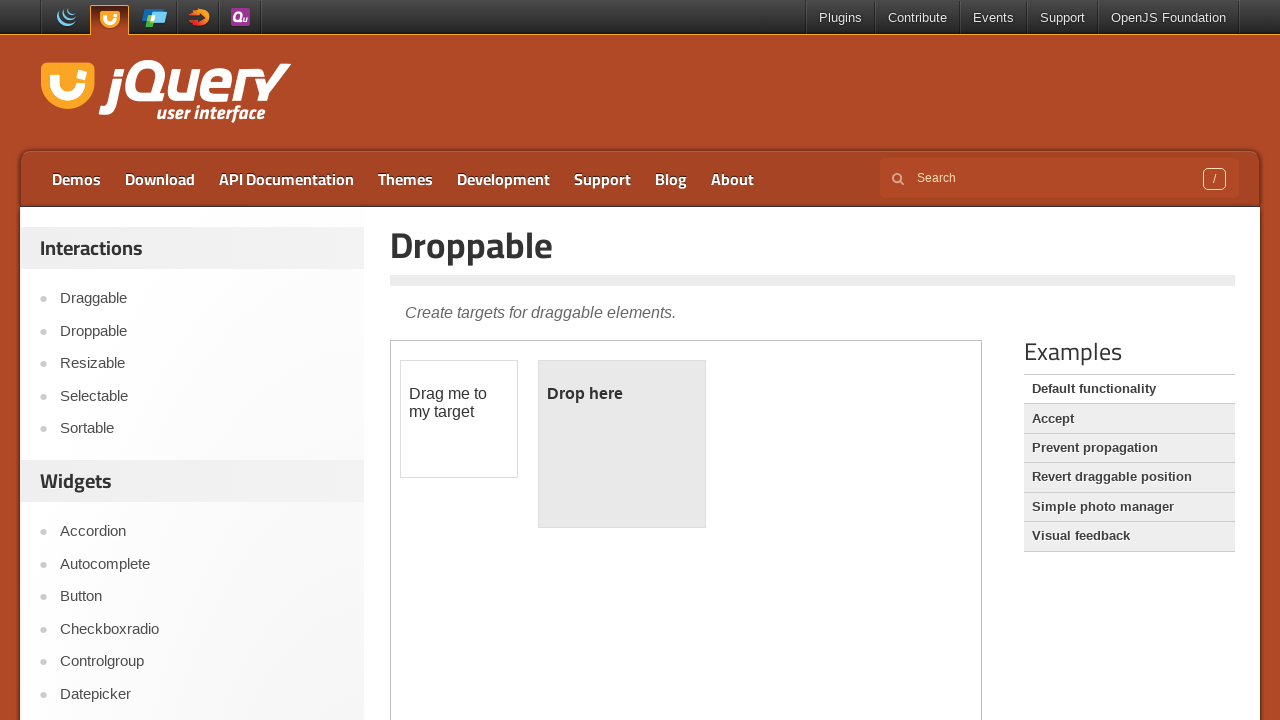

Located the droppable element within the frame
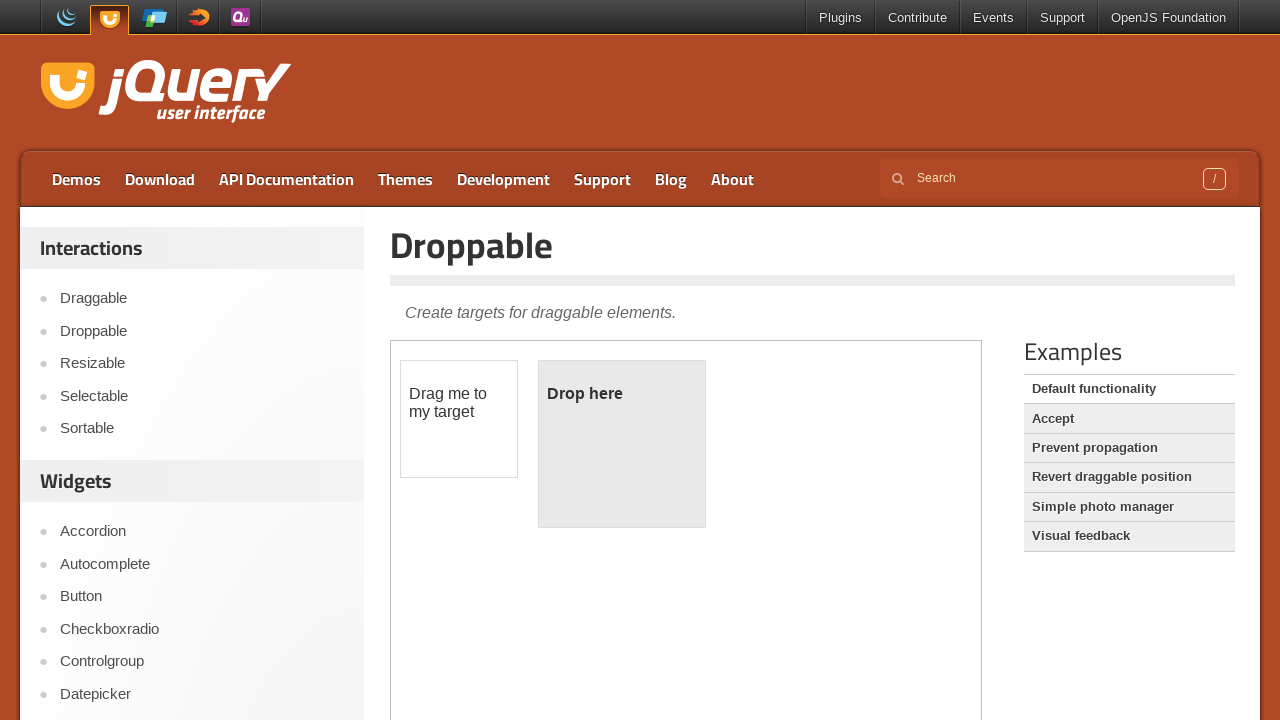

Dragged the draggable element onto the droppable element at (622, 444)
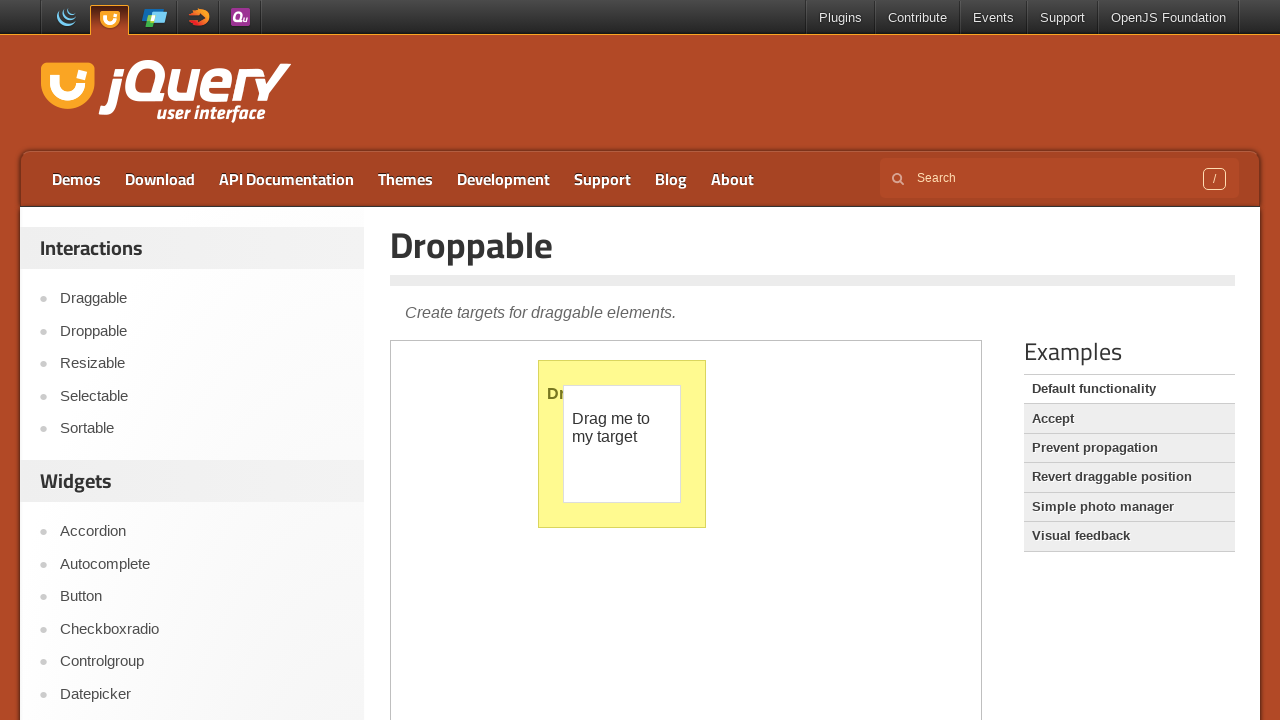

Clicked the Download button in main content after switching from iframe at (160, 179) on a:has-text('Download')
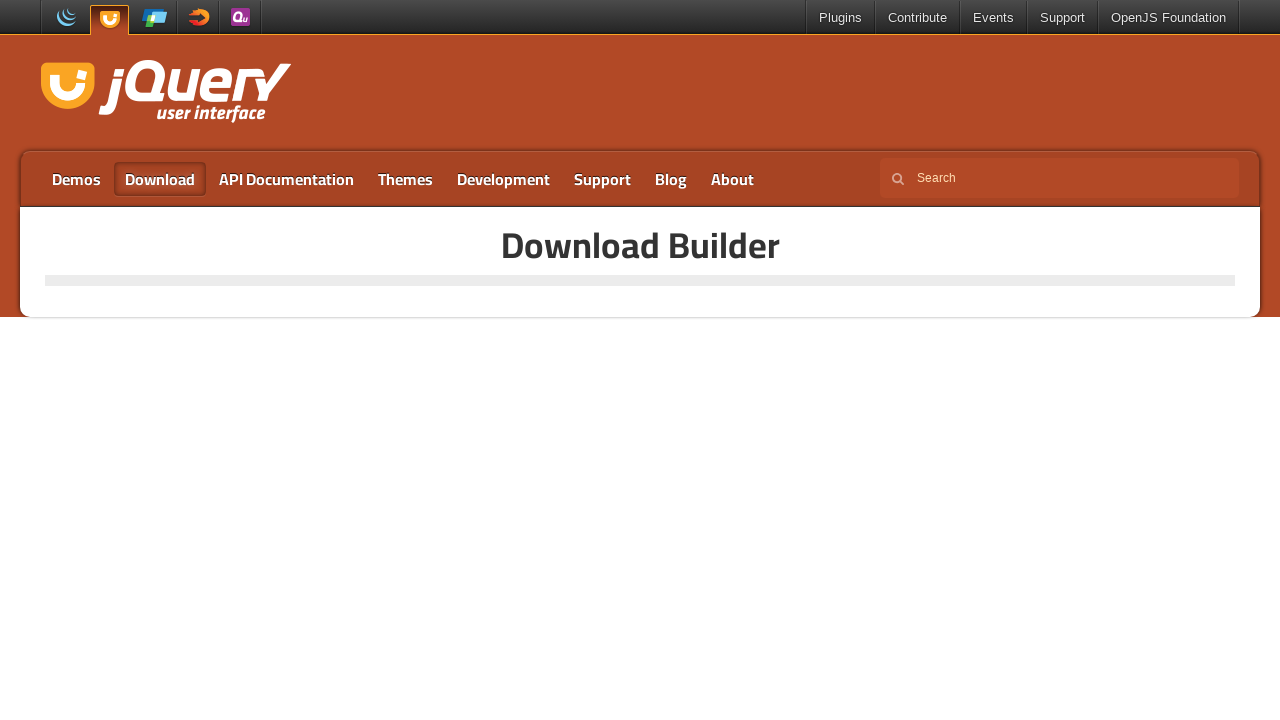

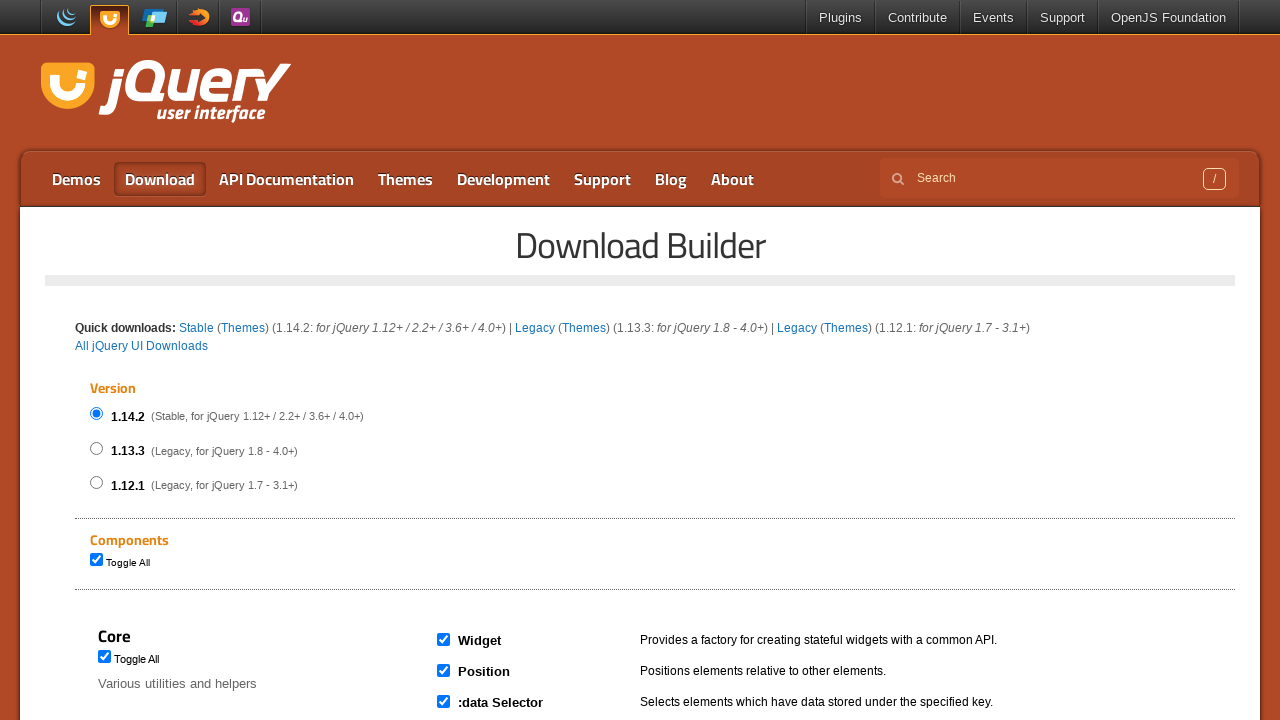